Tests finding and clicking a link by partial text (calculated mathematical value), then fills out a form with personal information (first name, last name, city, country) and submits it.

Starting URL: http://suninjuly.github.io/find_link_text

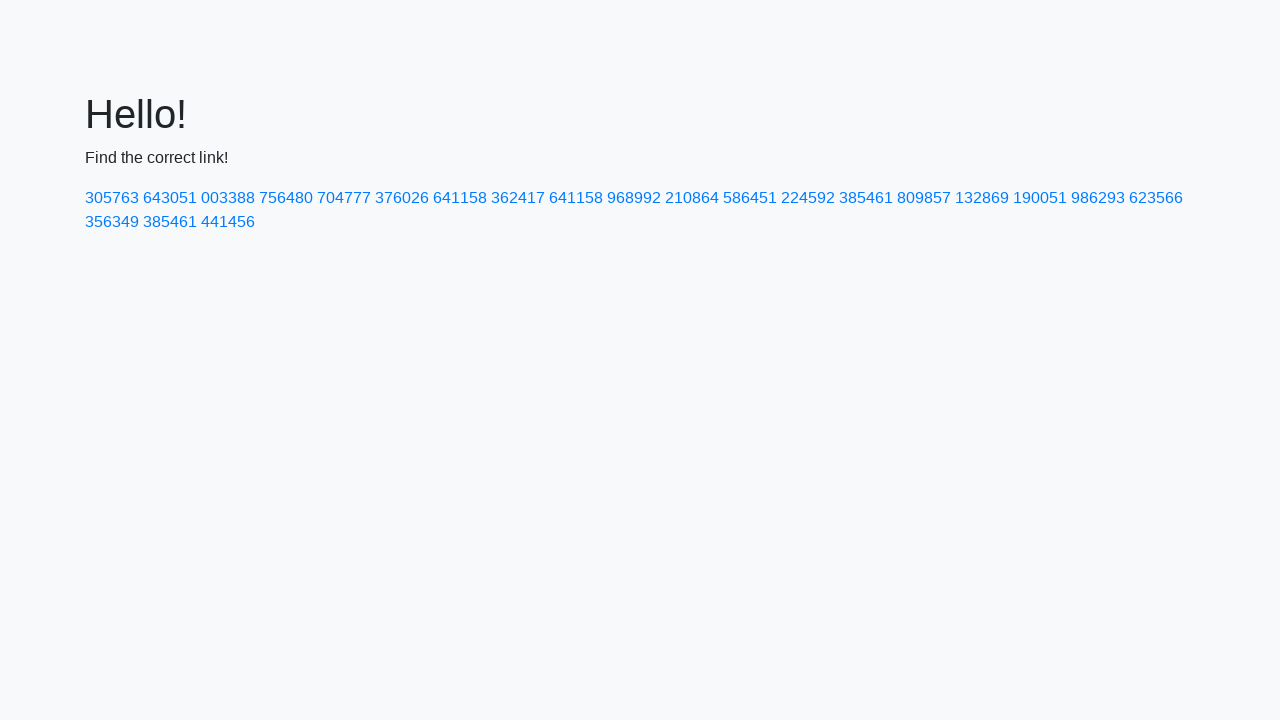

Calculated link text value: 224592
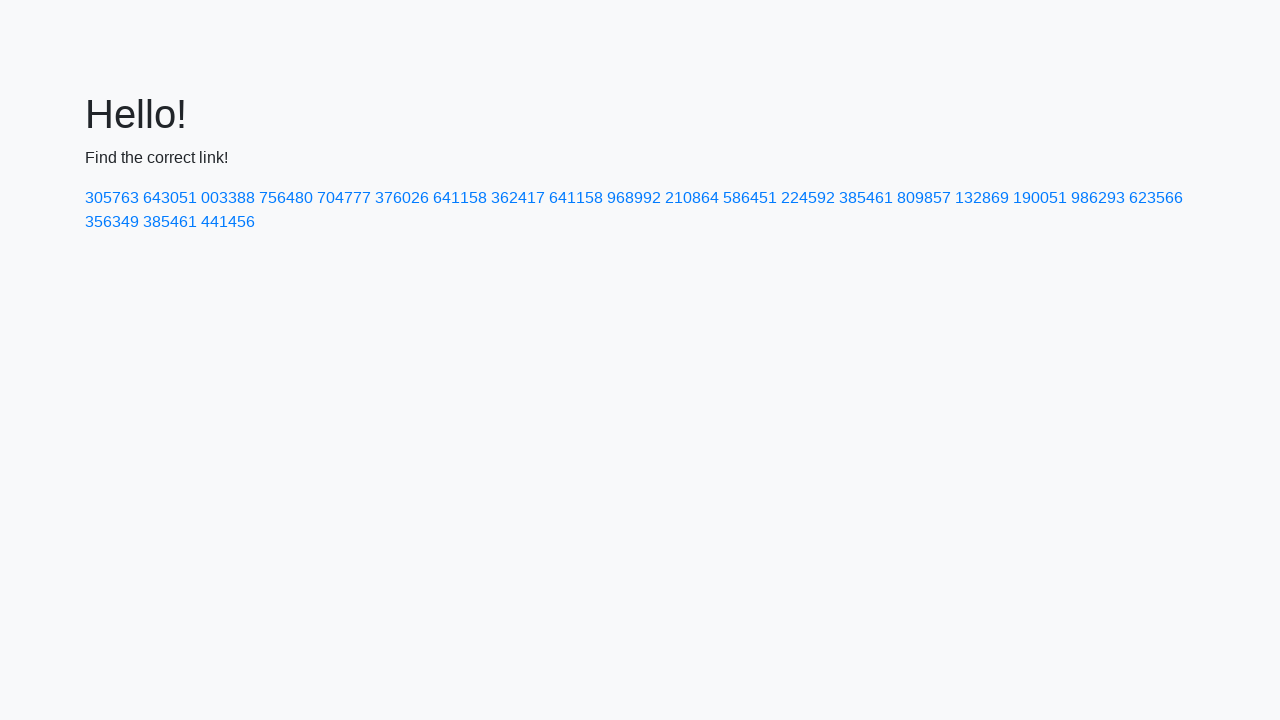

Clicked link with calculated text '224592' at (808, 198) on a:has-text('224592')
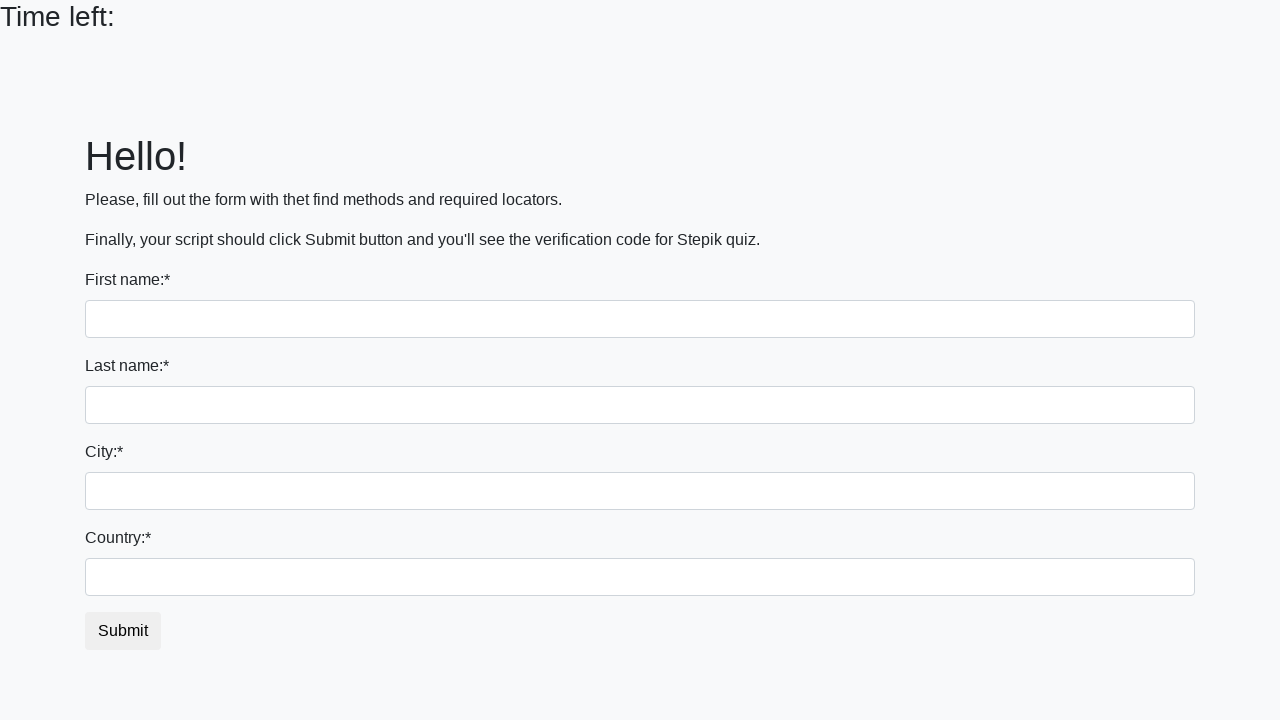

Filled first name field with 'Ivan' on input
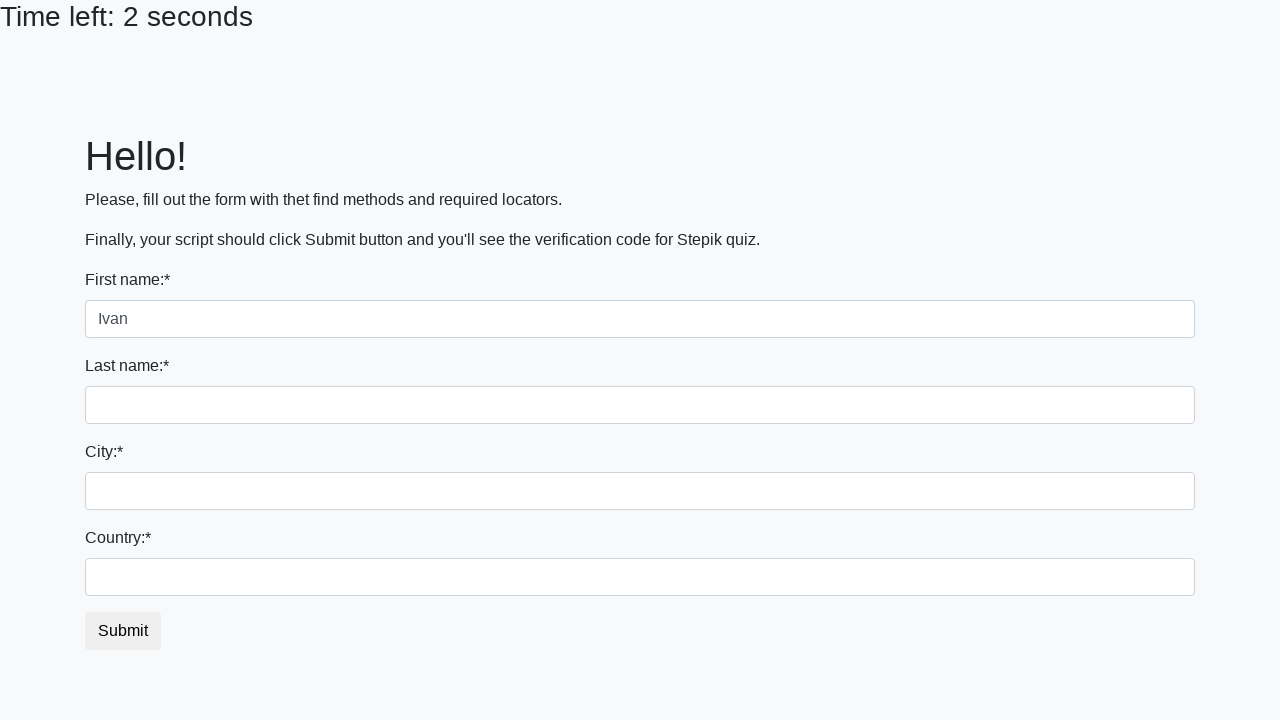

Filled last name field with 'Petrov' on input[name='last_name']
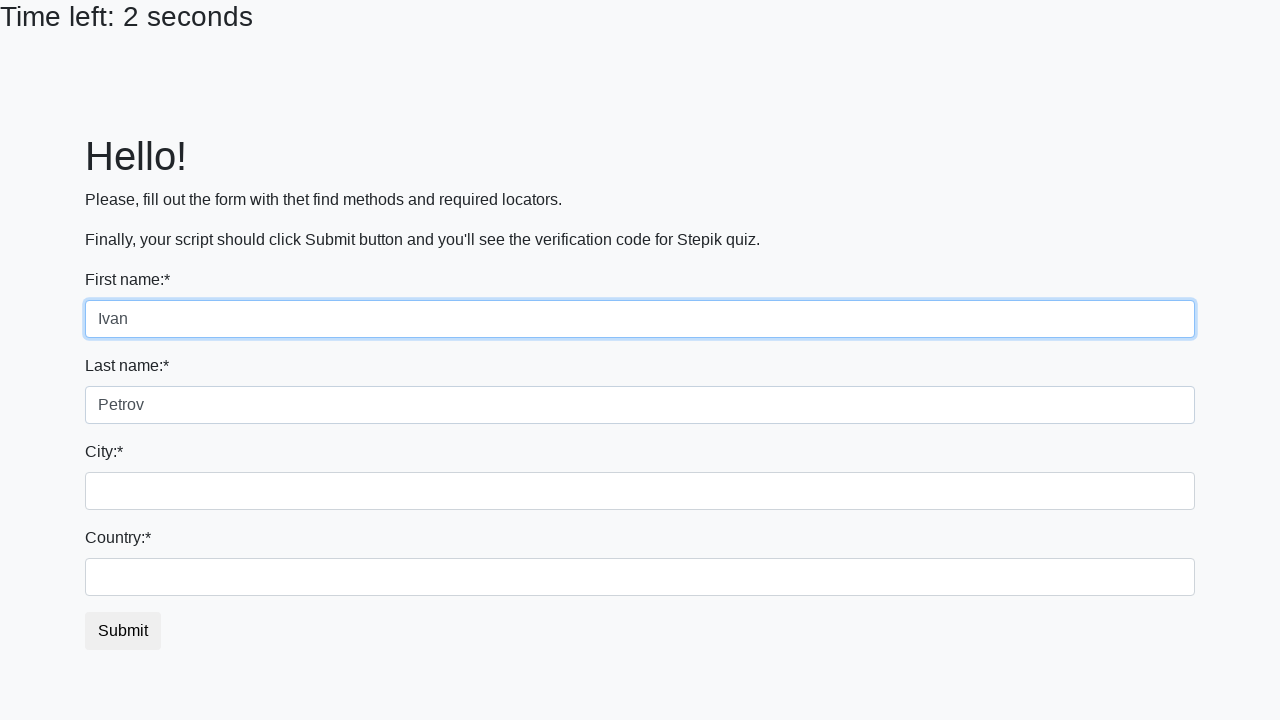

Filled city field with 'Smolensk' on .city
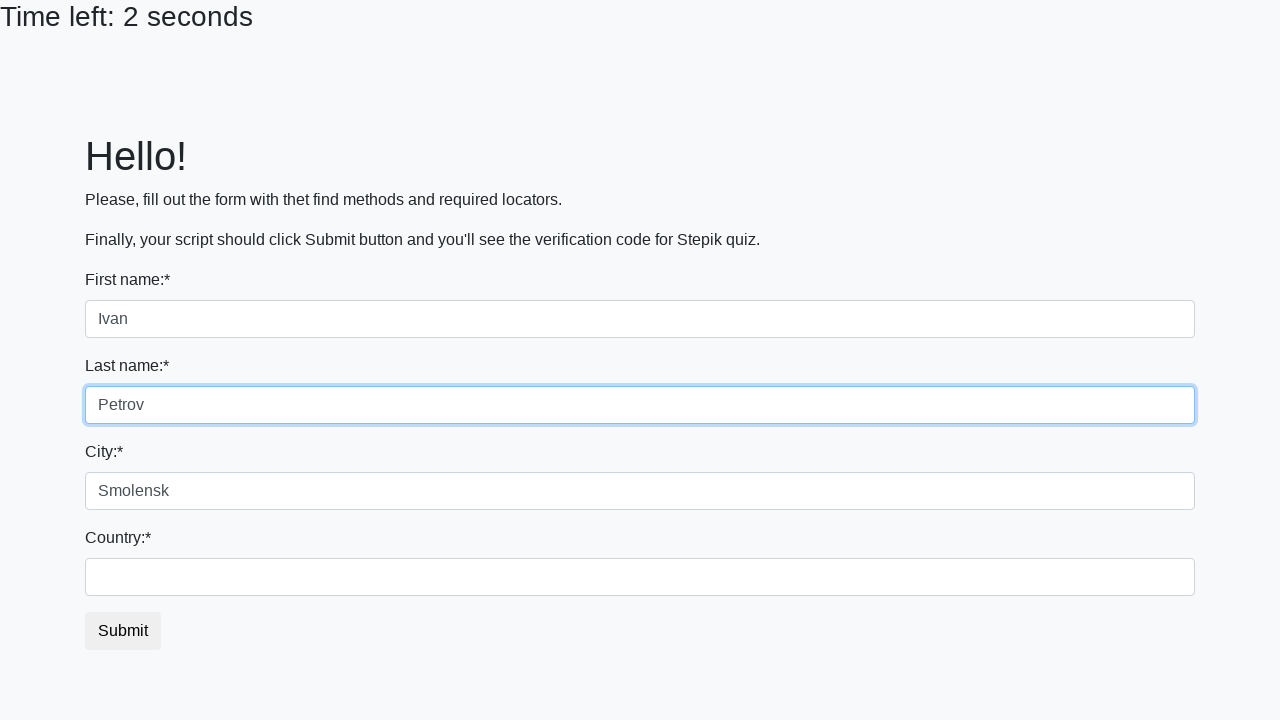

Filled country field with 'Russia' on #country
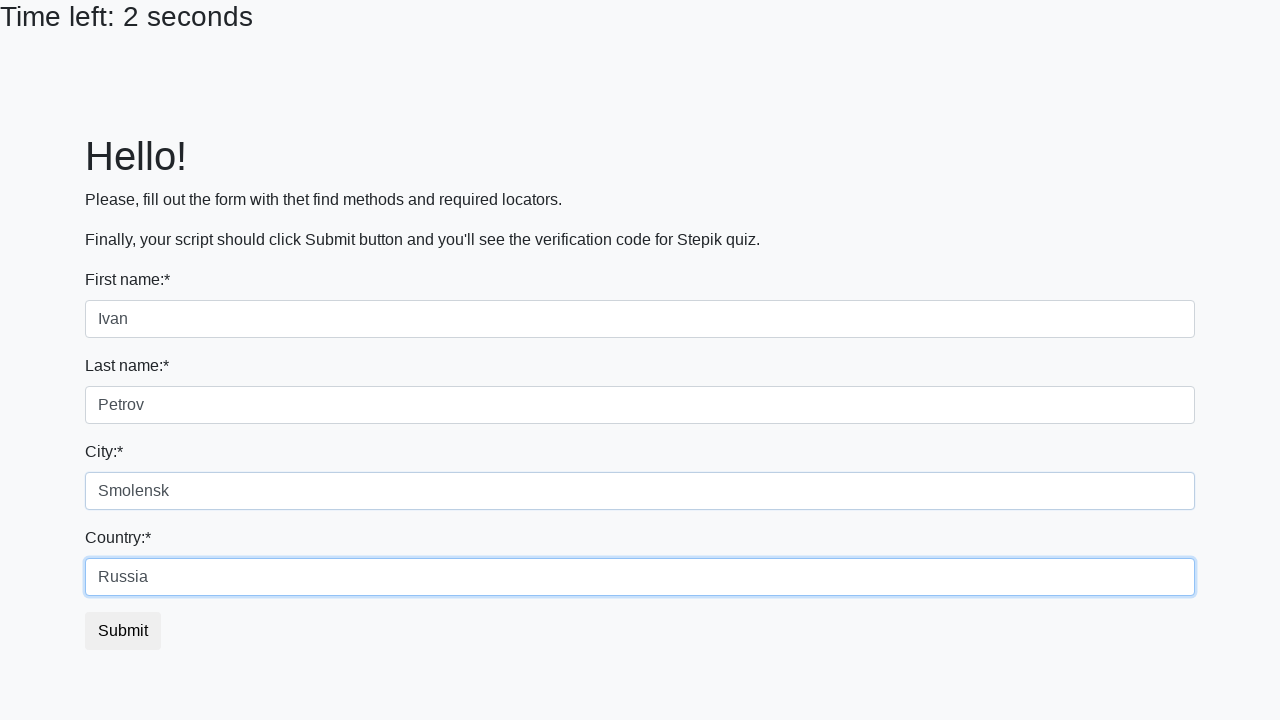

Clicked submit button to submit form at (123, 631) on button.btn
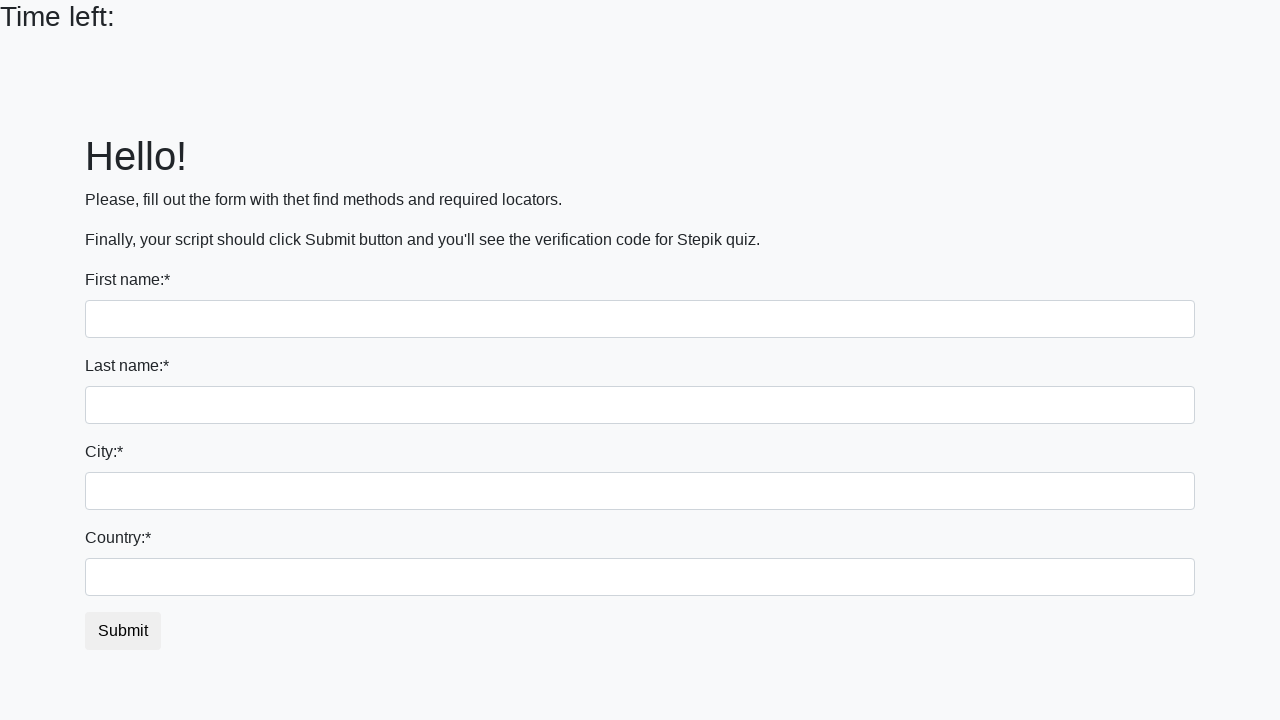

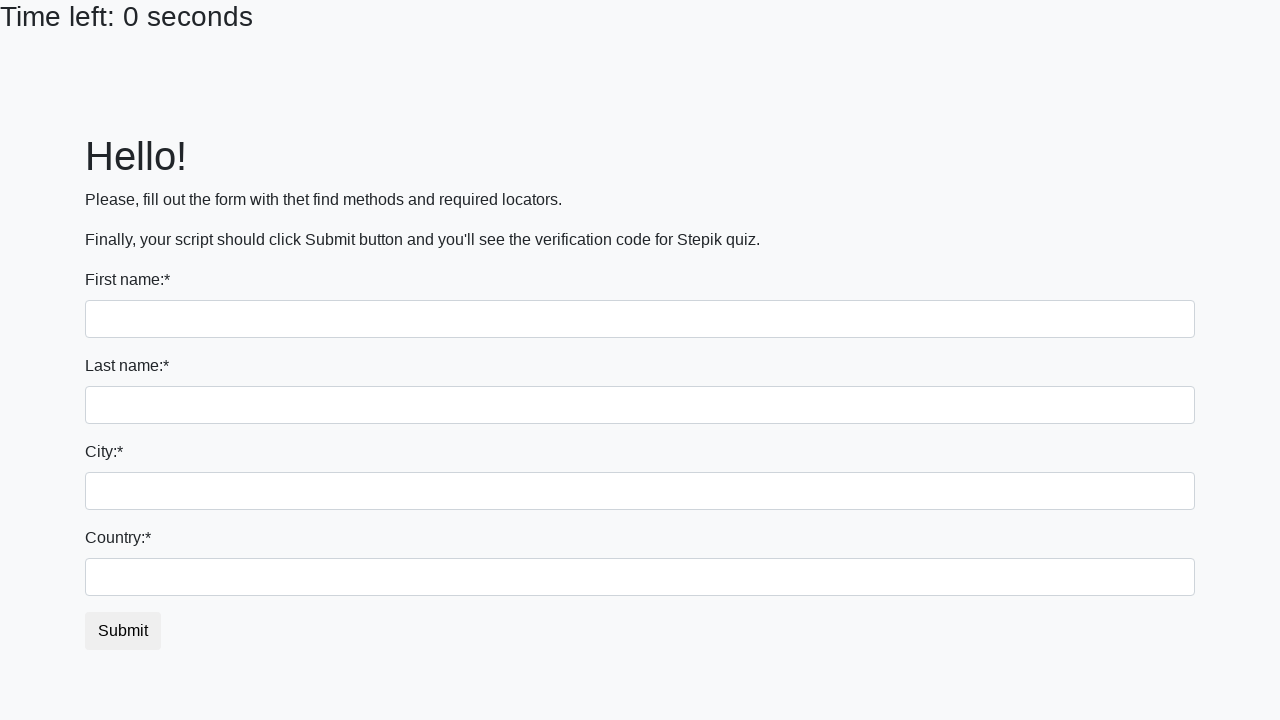